Tests drag and drop functionality within an iframe by dragging an element to a drop target on the jQuery UI demo page

Starting URL: http://jqueryui.com/droppable/

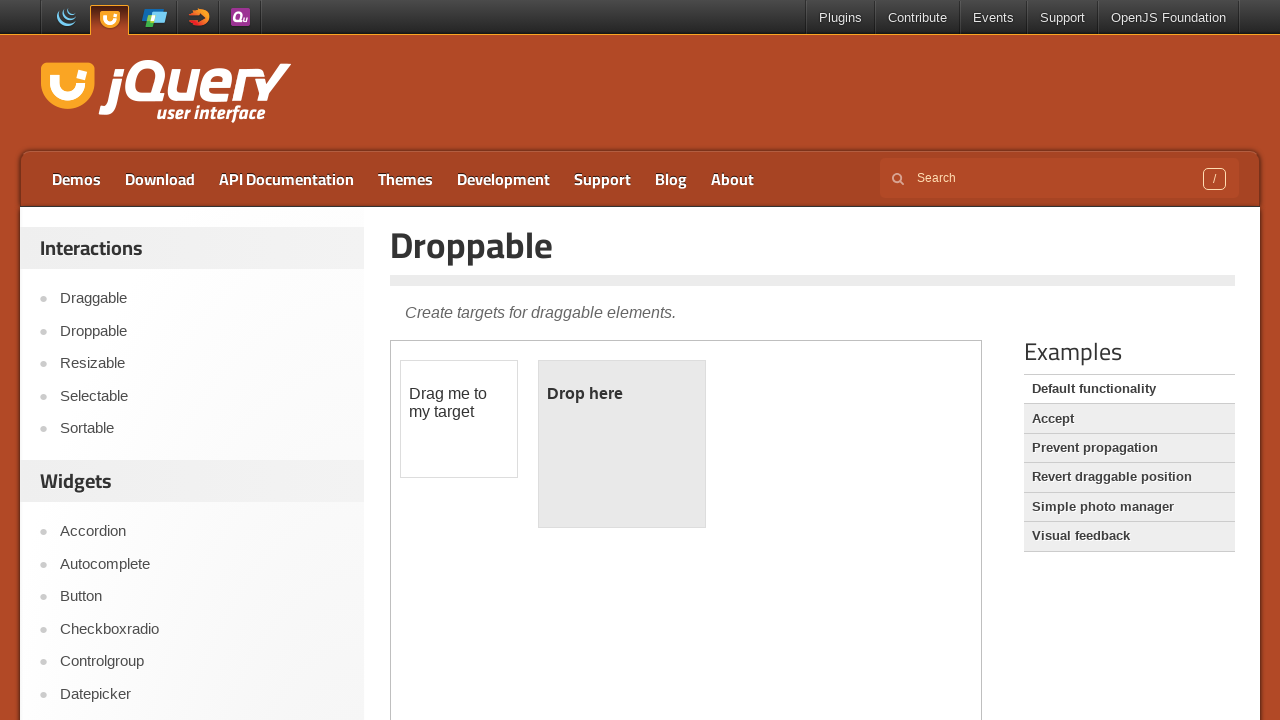

Retrieved iframe count: 1 iframes found on page
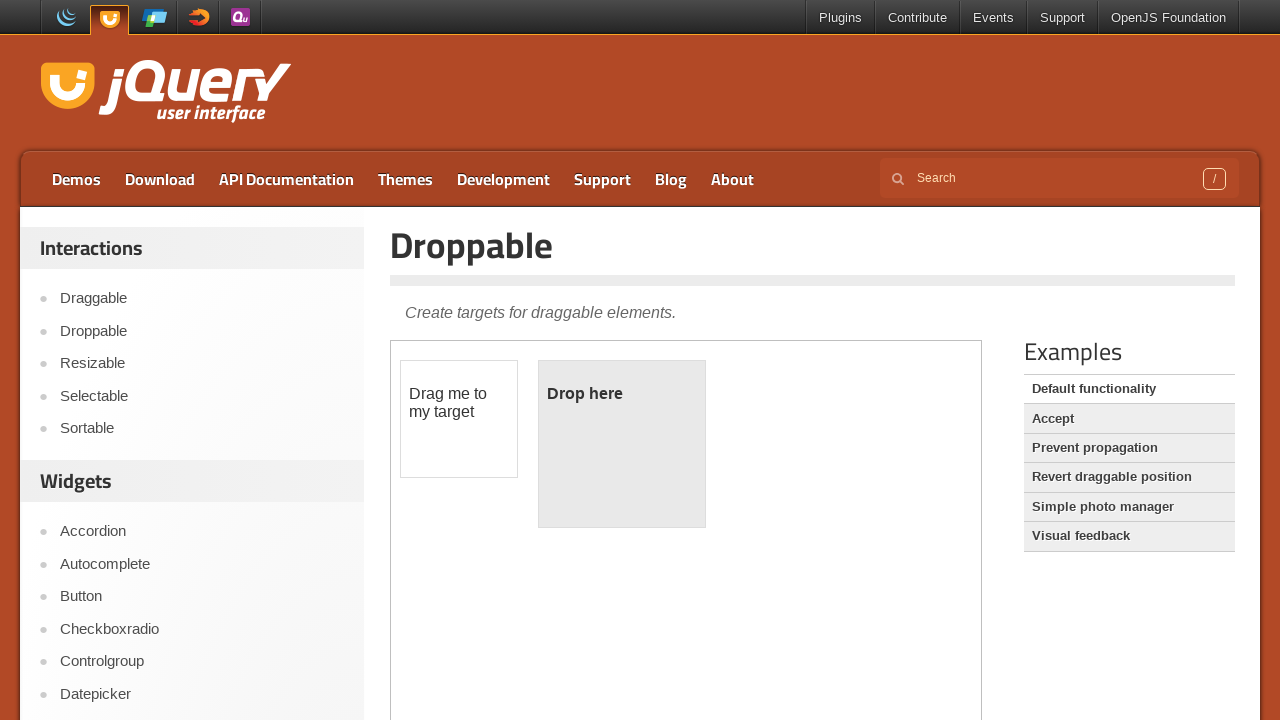

Located the demo iframe element
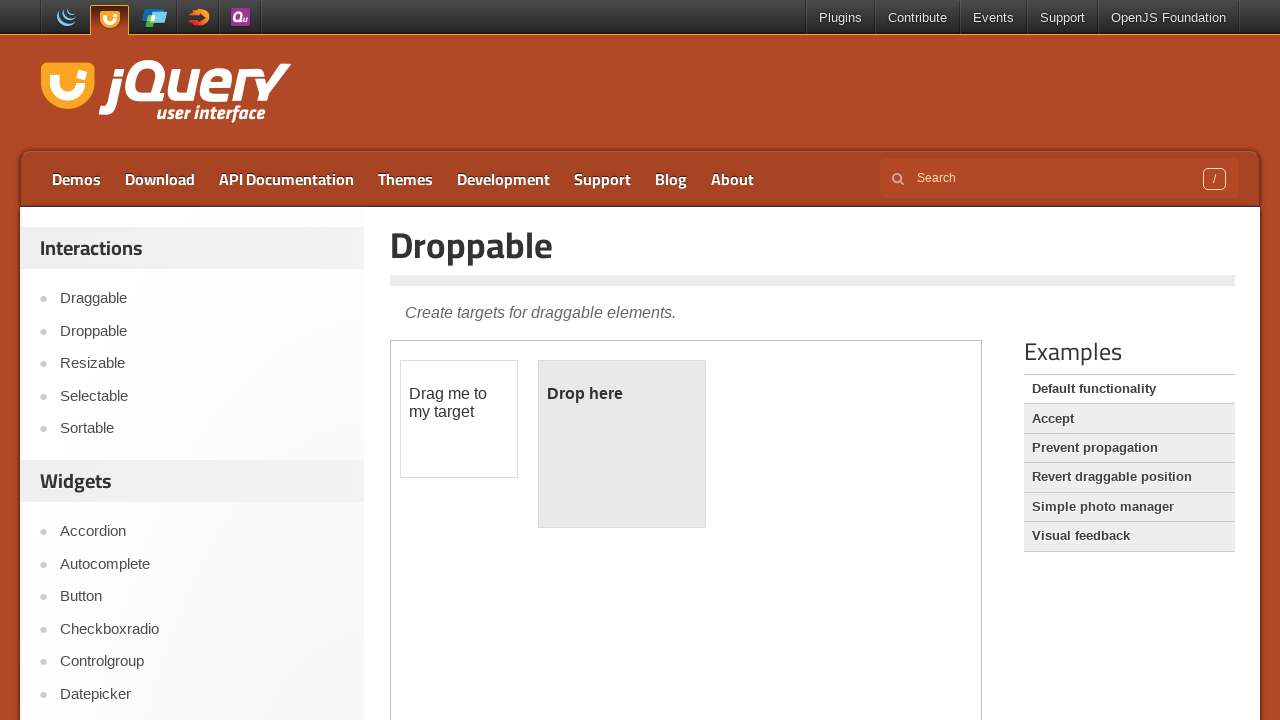

Clicked on the draggable element within the iframe at (459, 419) on iframe.demo-frame >> internal:control=enter-frame >> #draggable
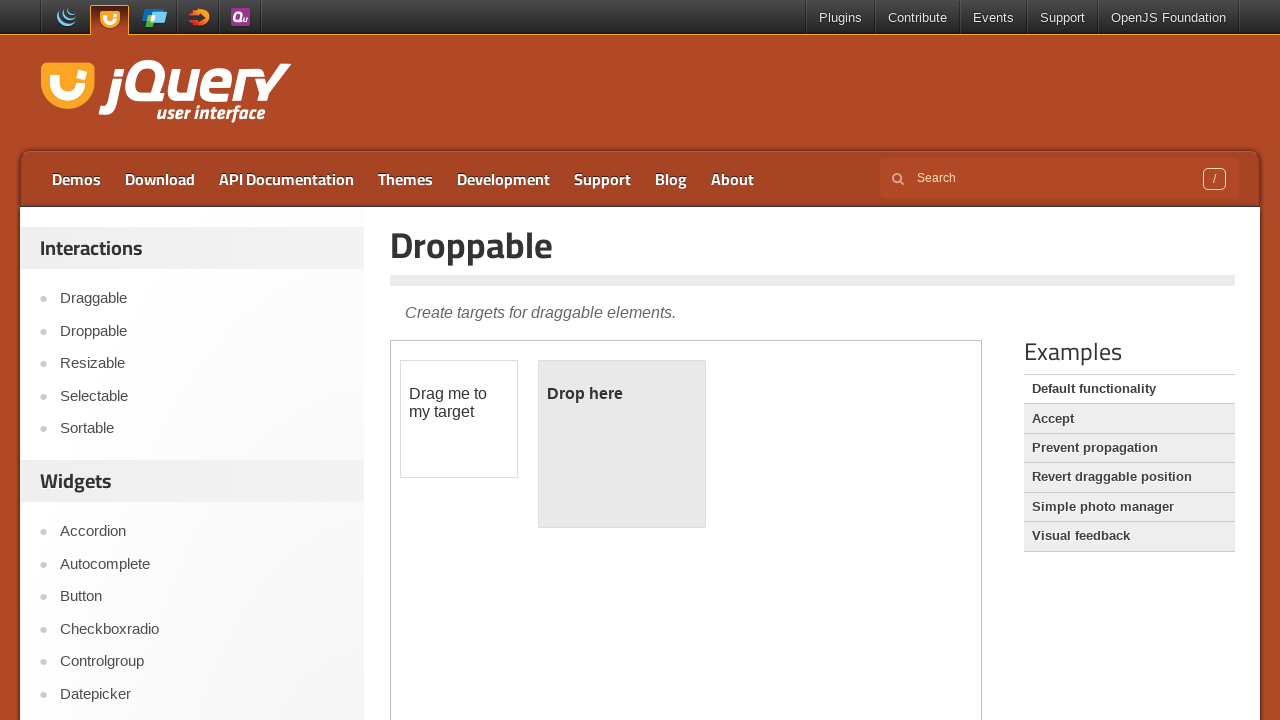

Dragged the draggable element to the droppable target within the iframe at (622, 444)
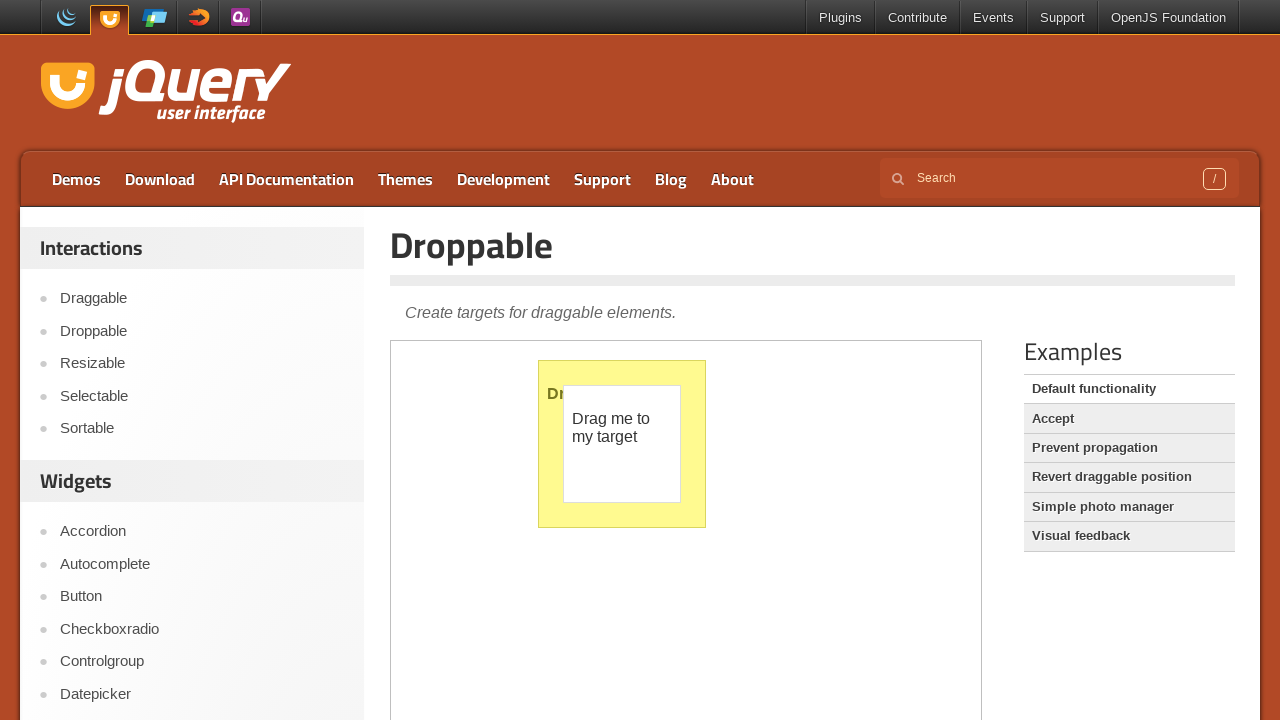

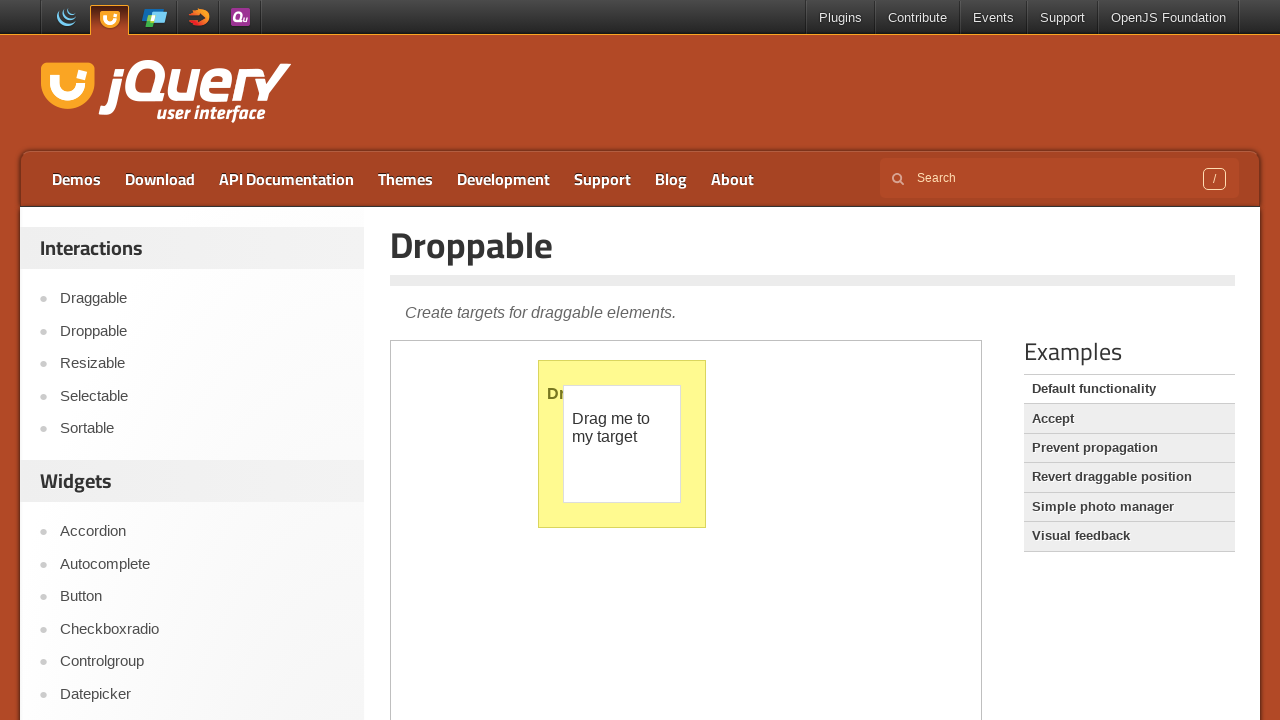